Tests navigation using async iteration by clicking navigation toggle, finding a link, and navigating to the Contribute page

Starting URL: https://webdriver.io

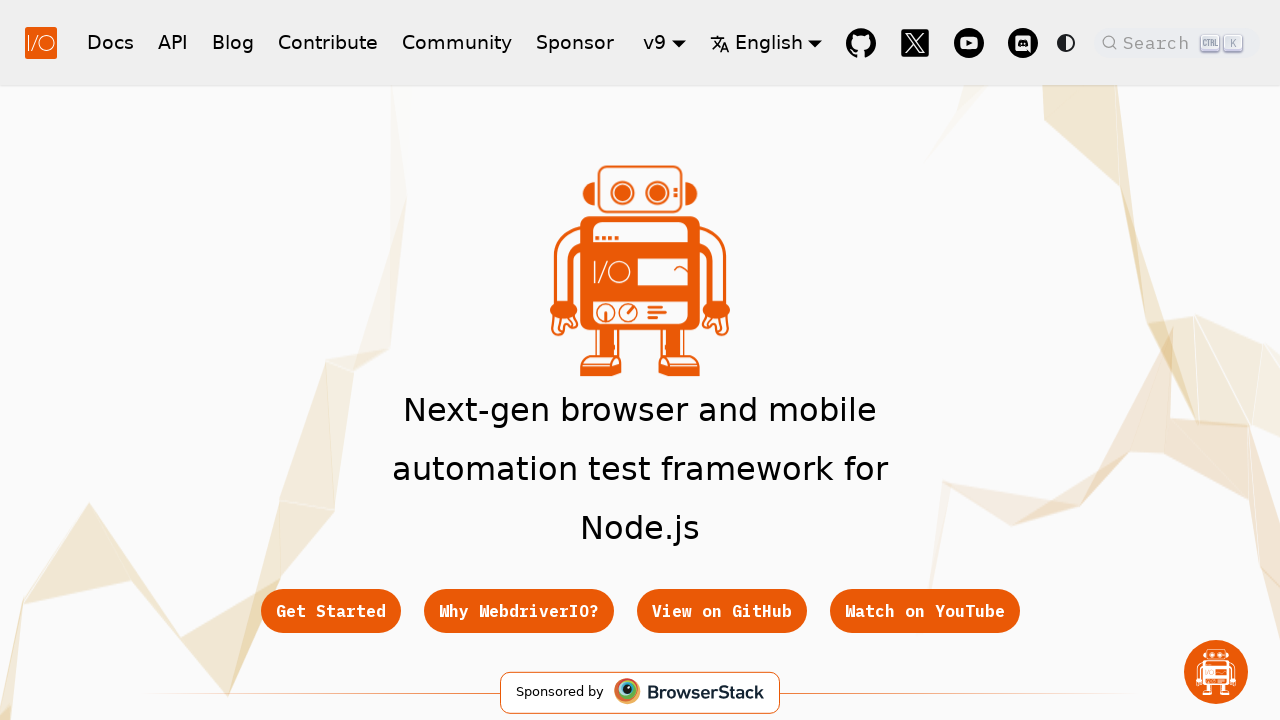

Set viewport to 900x600 for mobile view
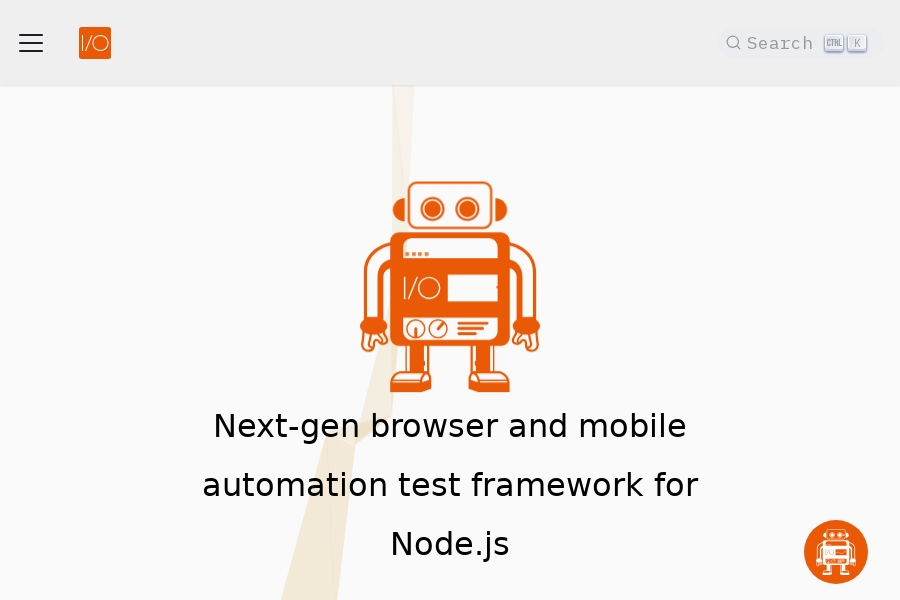

Clicked navigation toggle button at (31, 42) on button[aria-label='Toggle navigation bar']
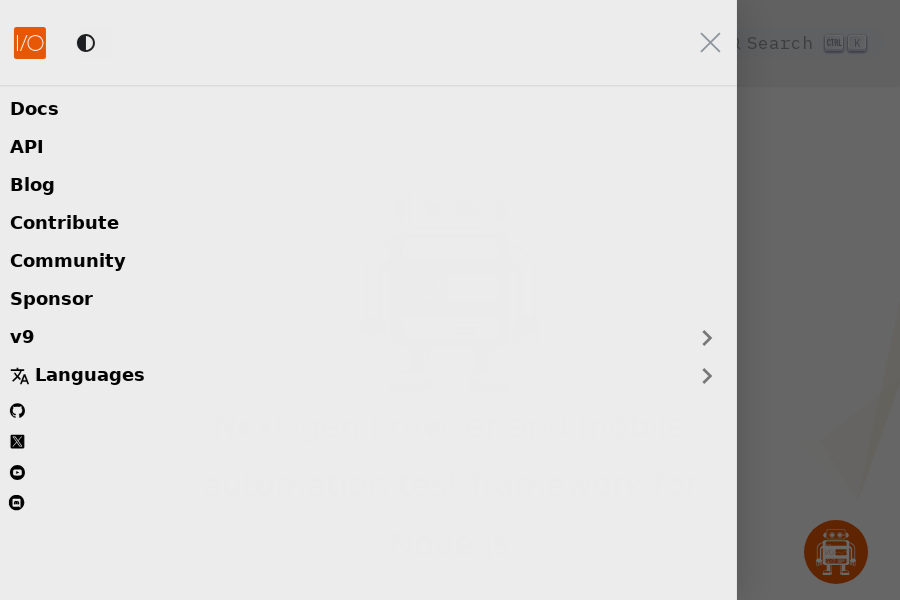

Clicked Contribute link in navigation menu at (374, 224) on .navbar-sidebar a.menu__link:has-text('Contribute')
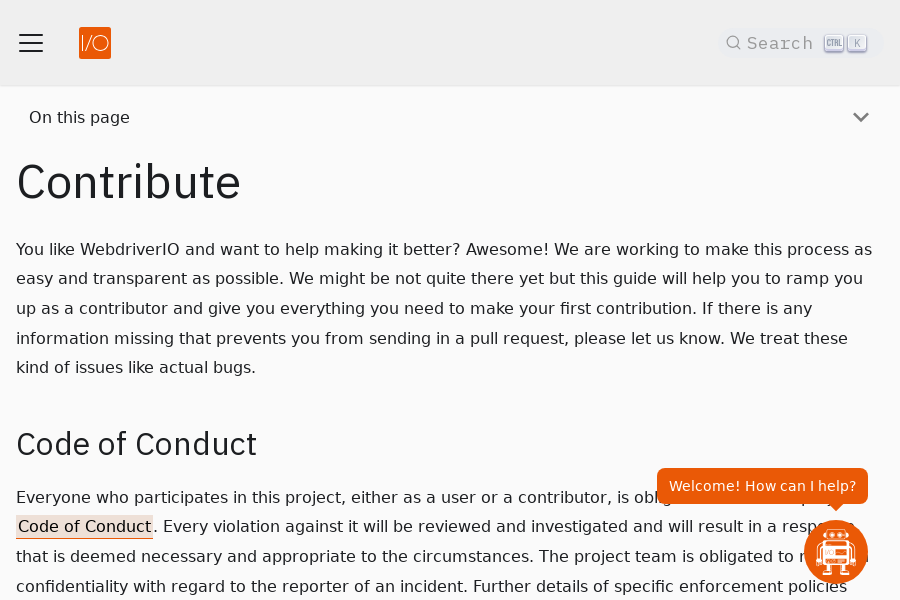

Verified page title is 'Contribute | WebdriverIO'
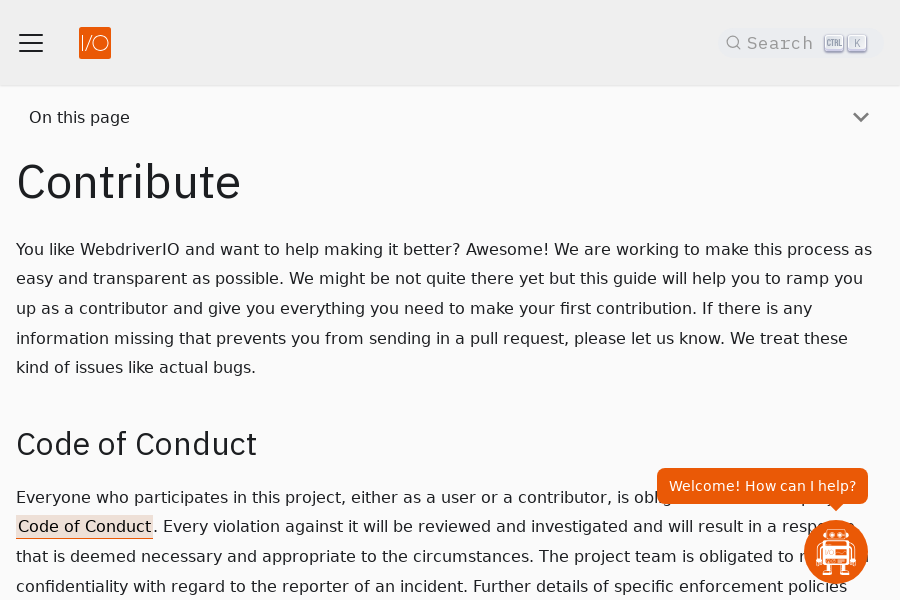

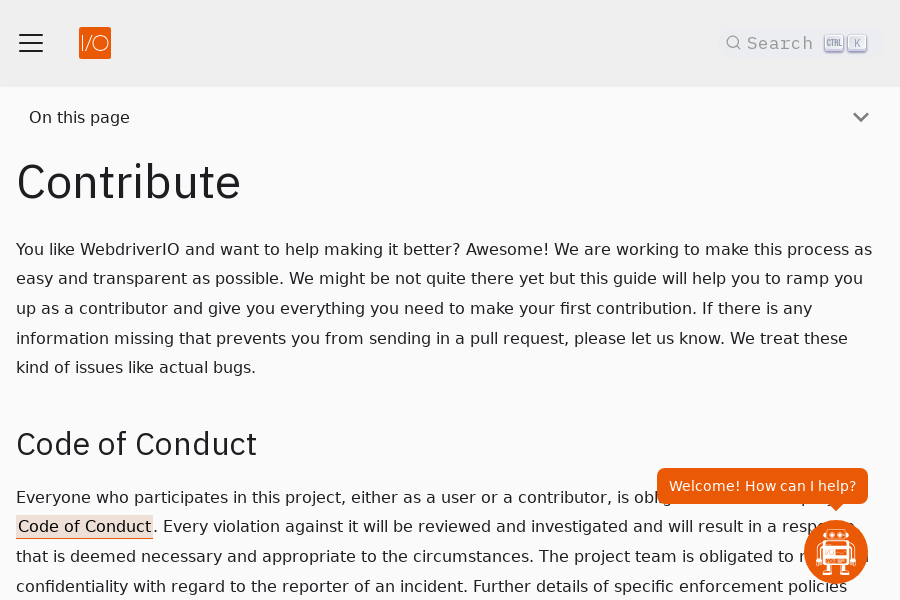